Tests dynamic control removal by clicking the Remove button and verifying that the checkbox disappears and "It's gone!" message appears

Starting URL: https://practice.cydeo.com/dynamic_controls

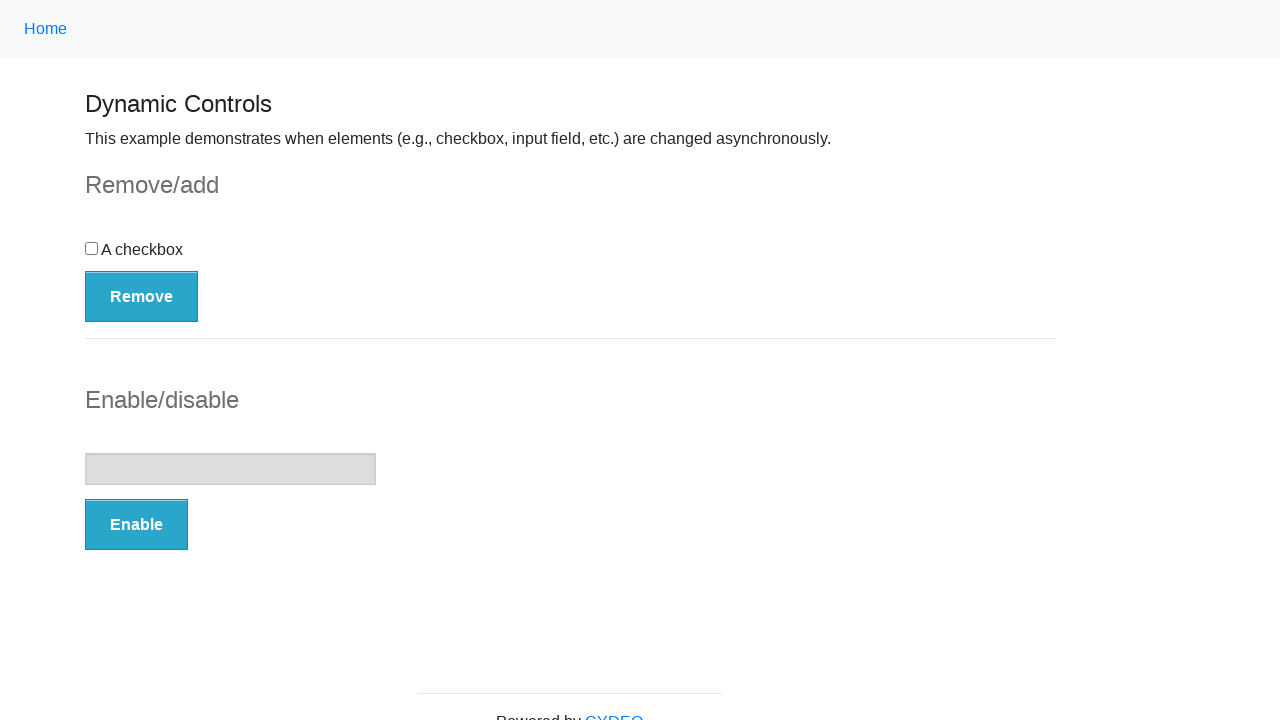

Clicked the Remove button at (142, 296) on button:has-text('Remove')
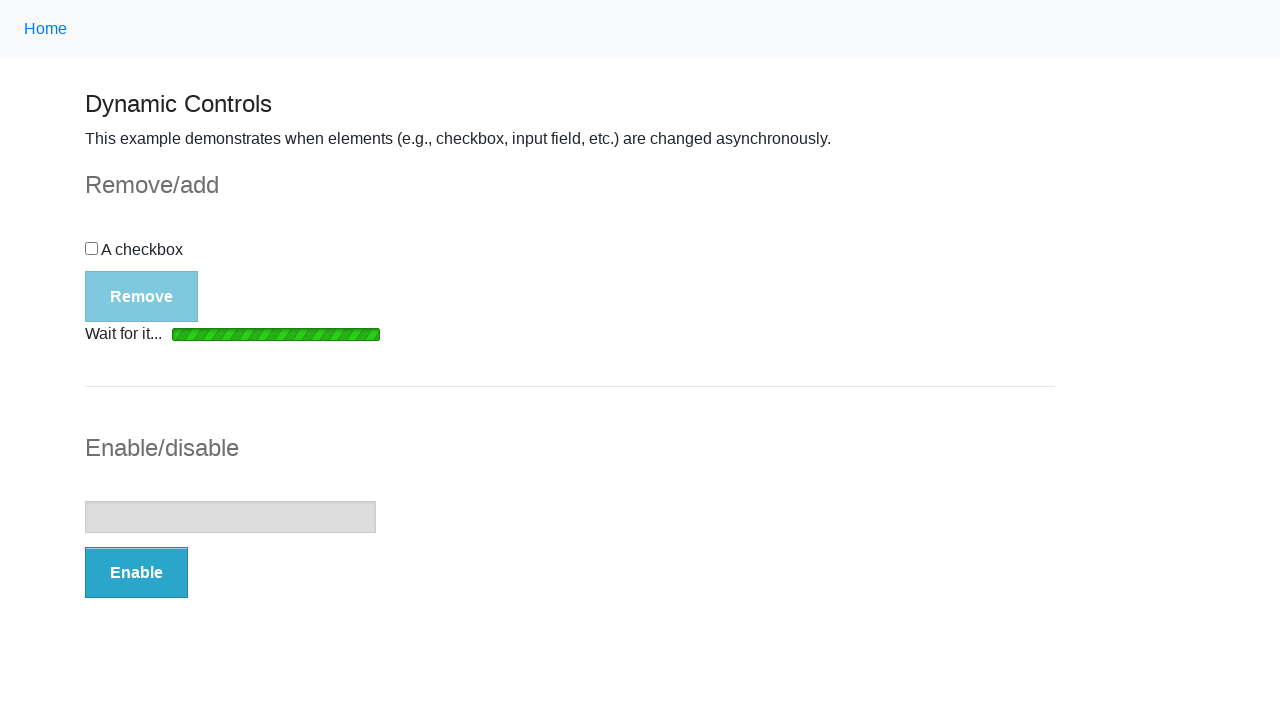

Loading bar disappeared
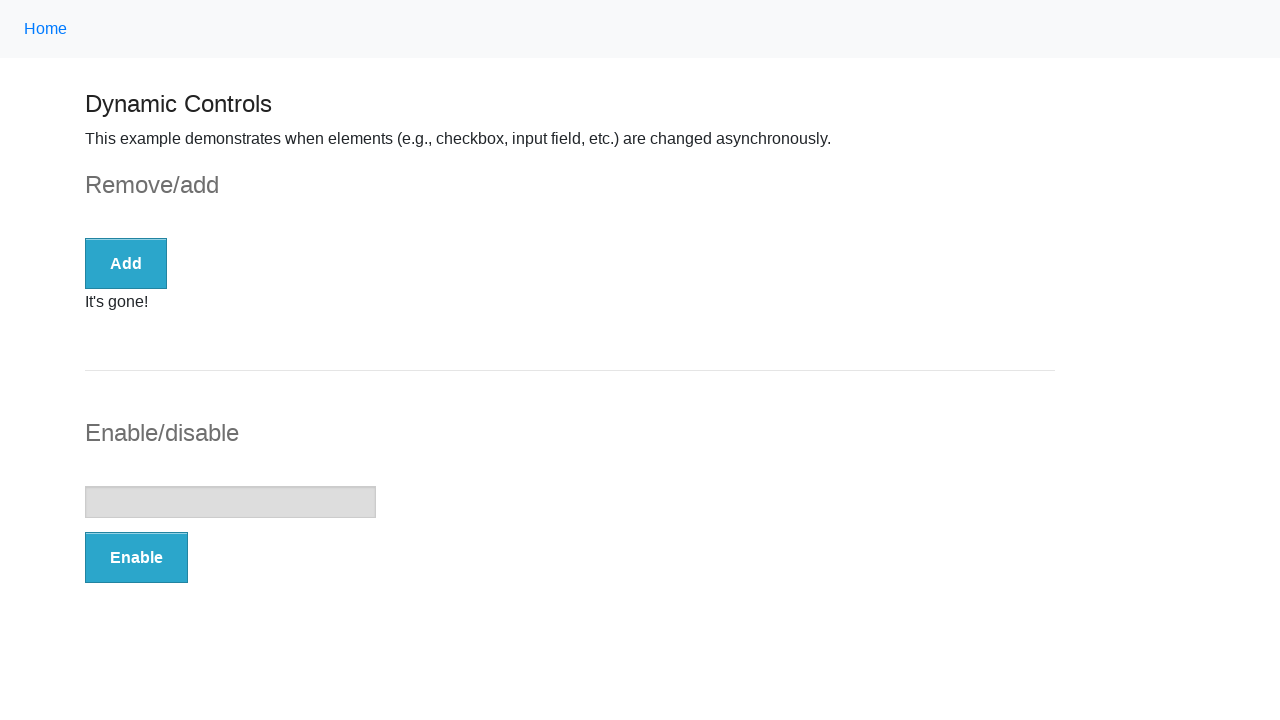

The "It's gone!" message appeared
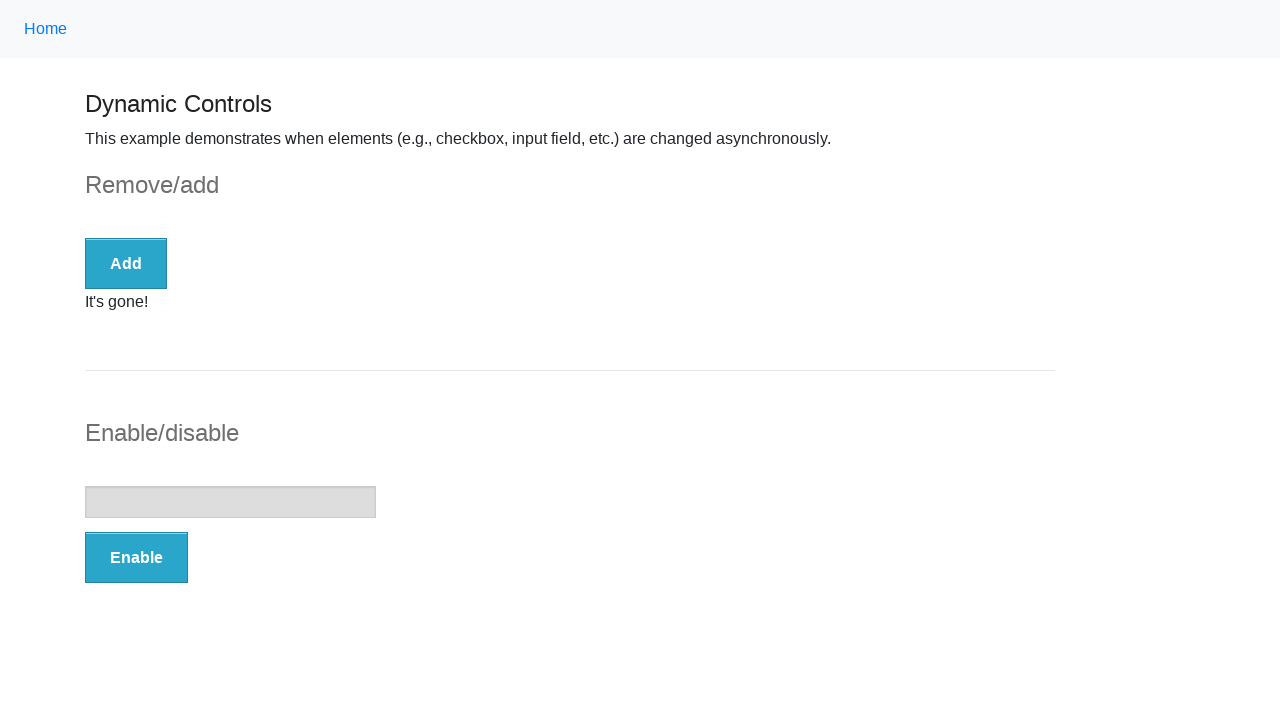

Verified that the checkbox is no longer visible
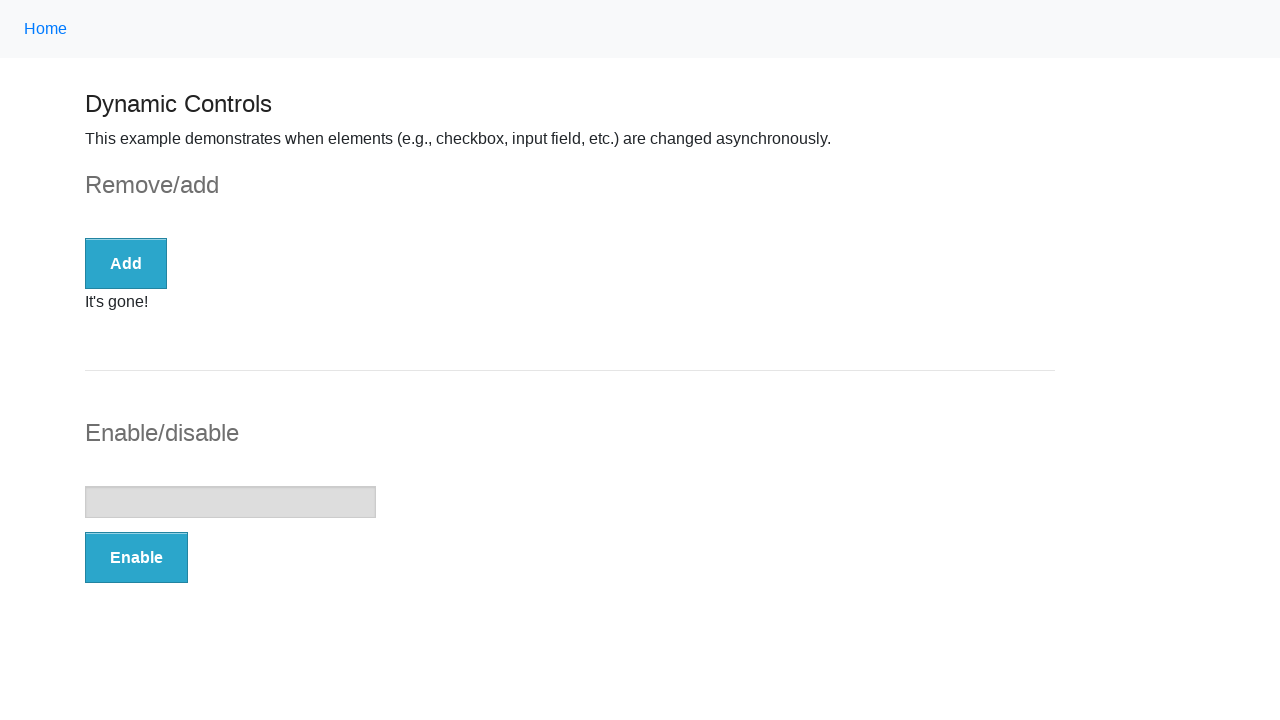

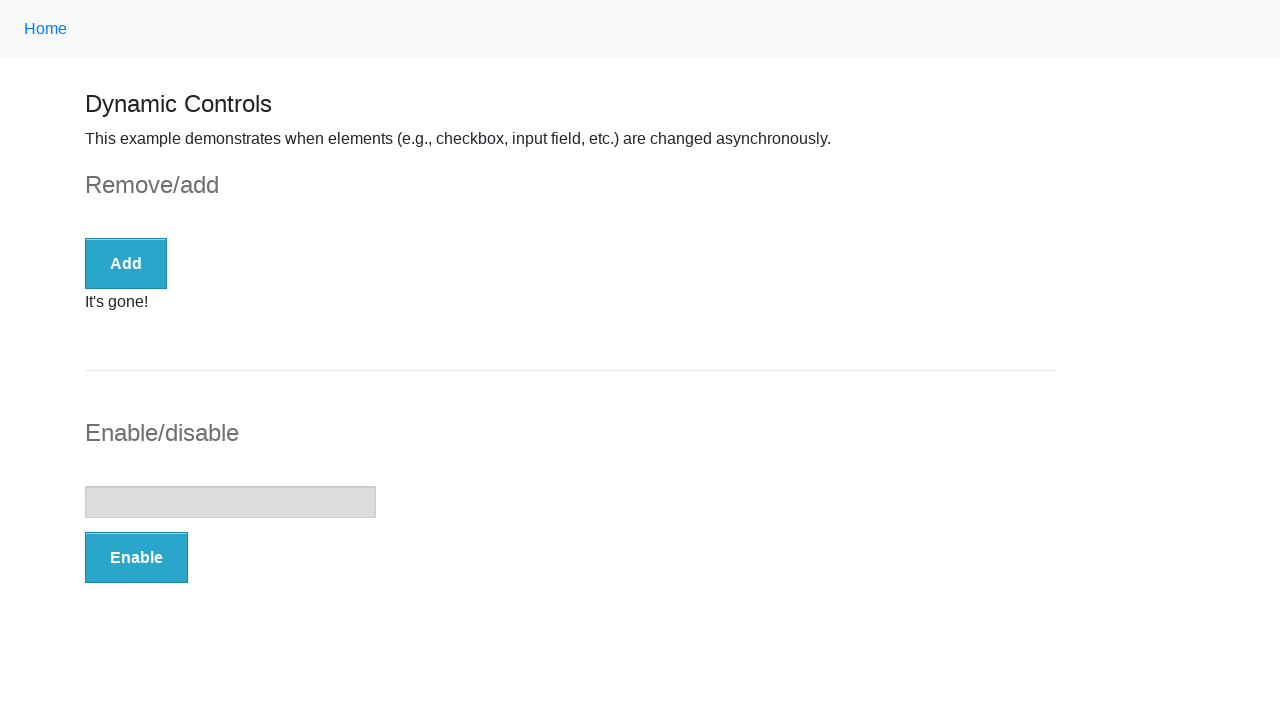